Tests handling of JavaScript alert dialogs by clicking a button that triggers an alert, accepting it, then calculating a mathematical value based on displayed input and submitting the answer

Starting URL: http://suninjuly.github.io/alert_accept.html

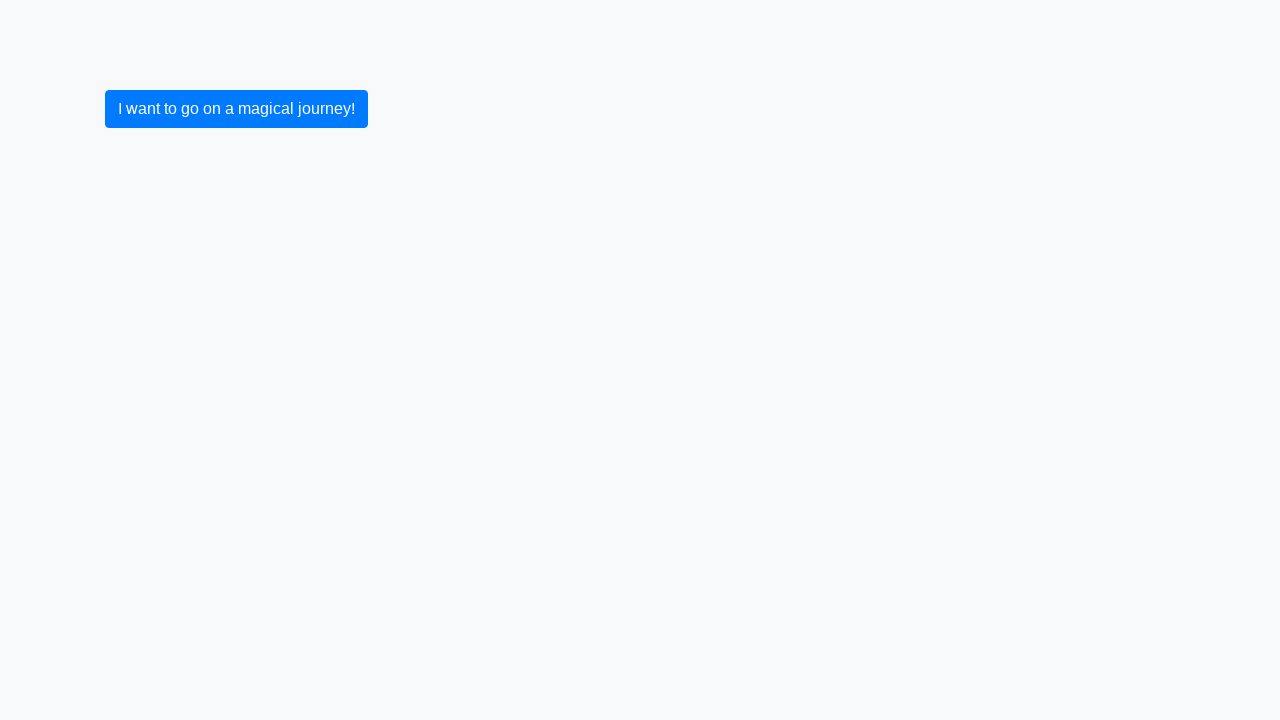

Set up dialog handler to automatically accept alerts
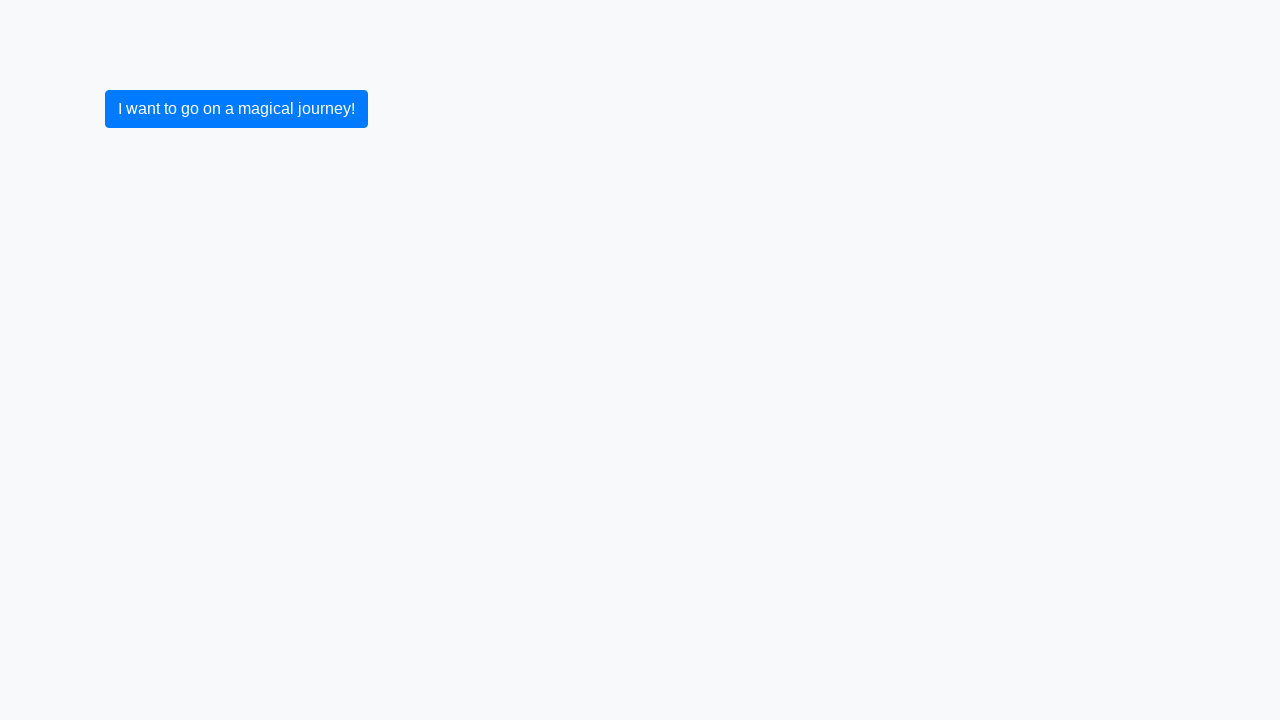

Clicked button to trigger JavaScript alert dialog at (236, 109) on xpath=//button
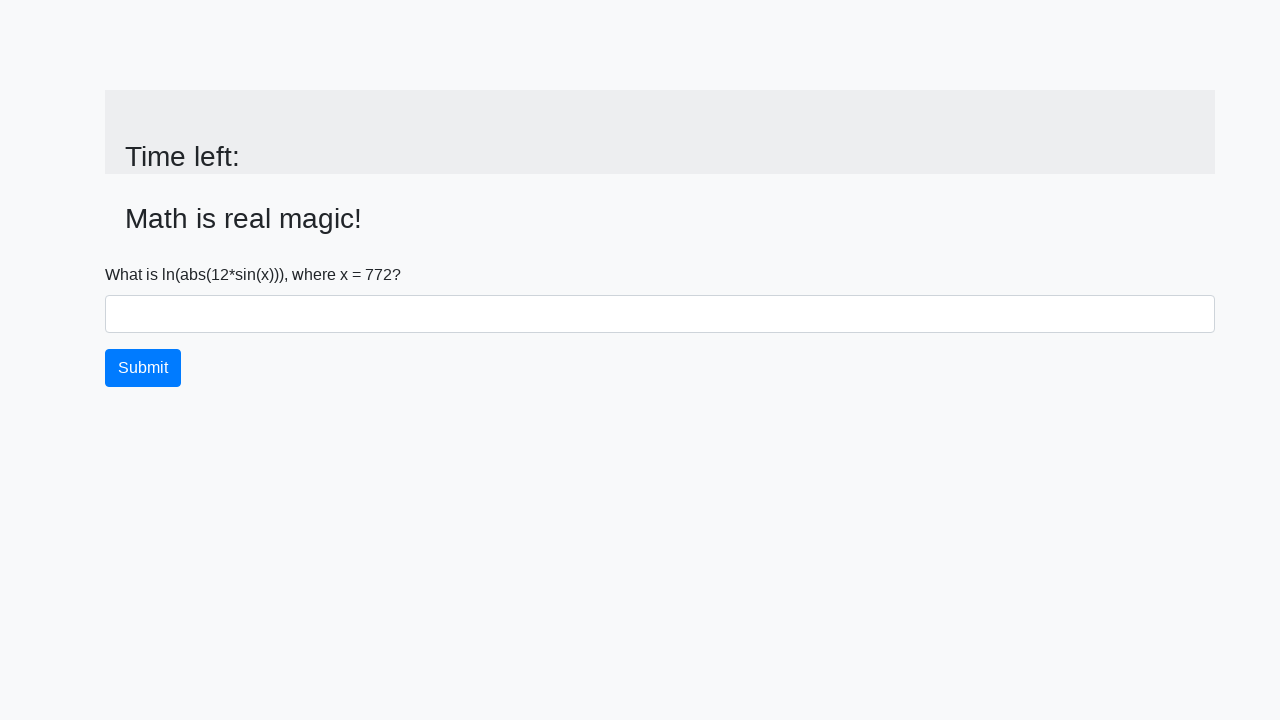

Retrieved input value from page: 772
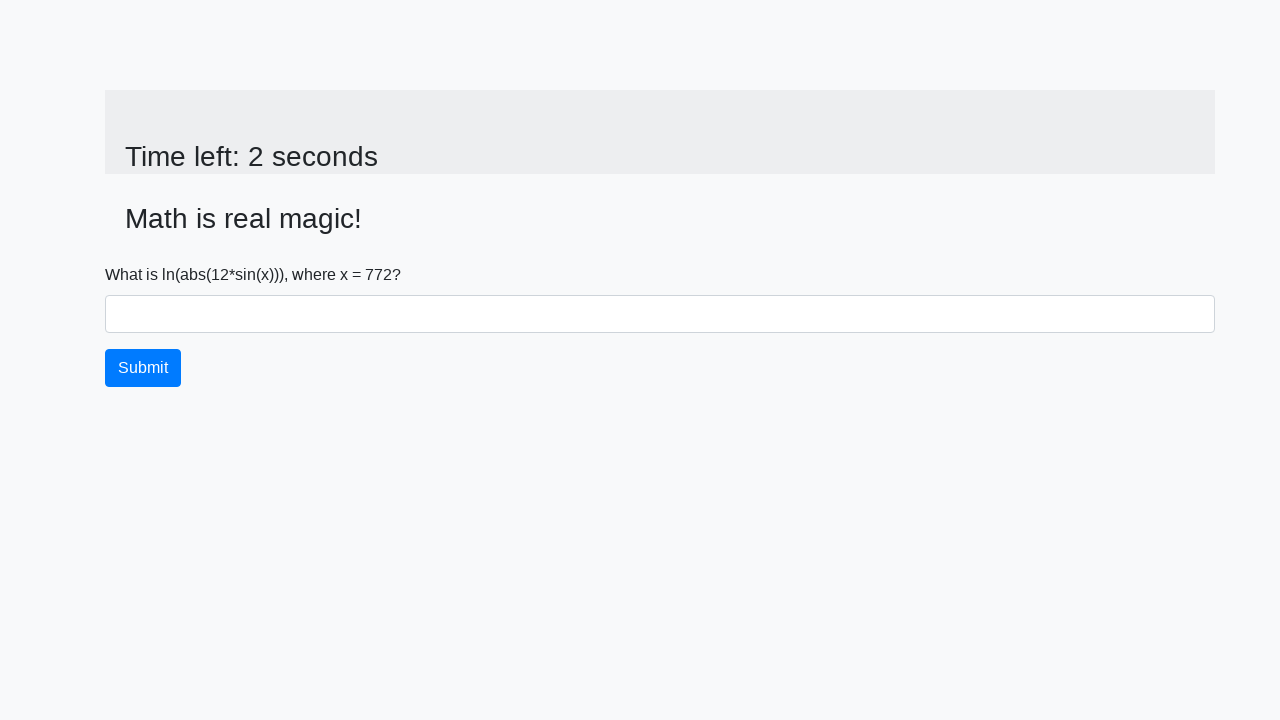

Calculated answer using formula: 2.182638841352814
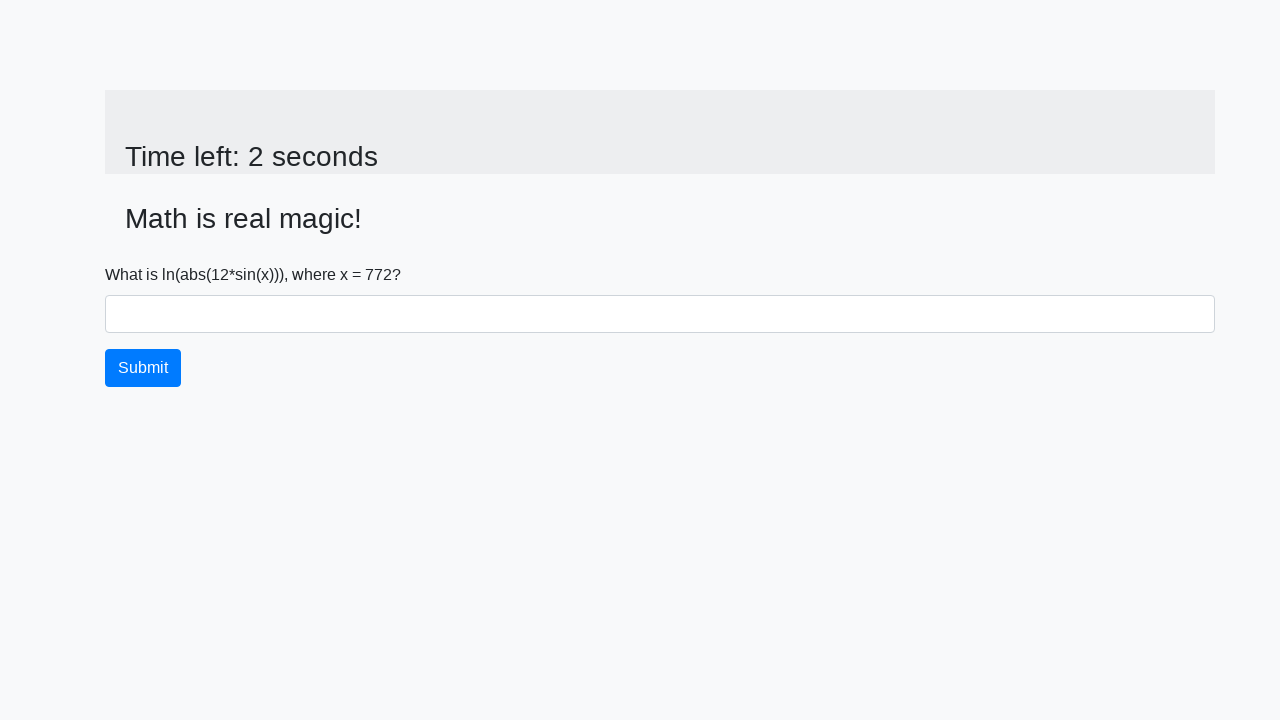

Filled answer field with calculated value: 2.182638841352814 on #answer
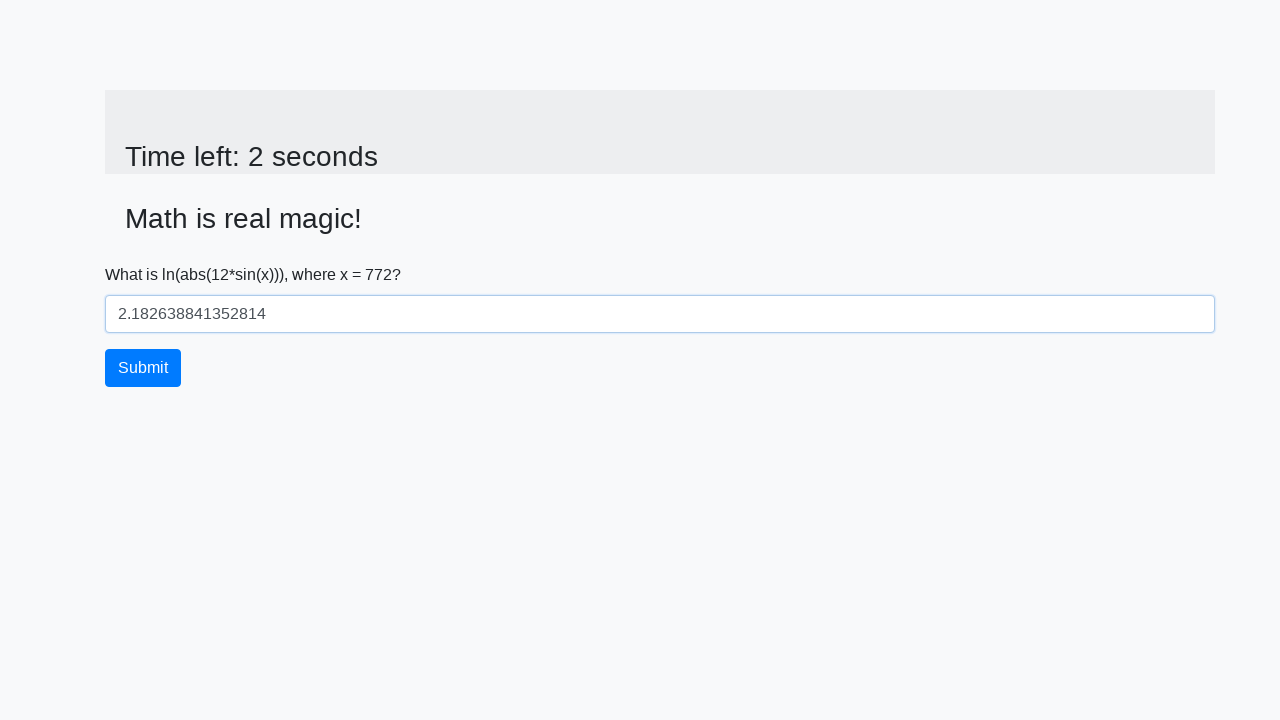

Clicked submit button to submit answer at (143, 368) on button.btn
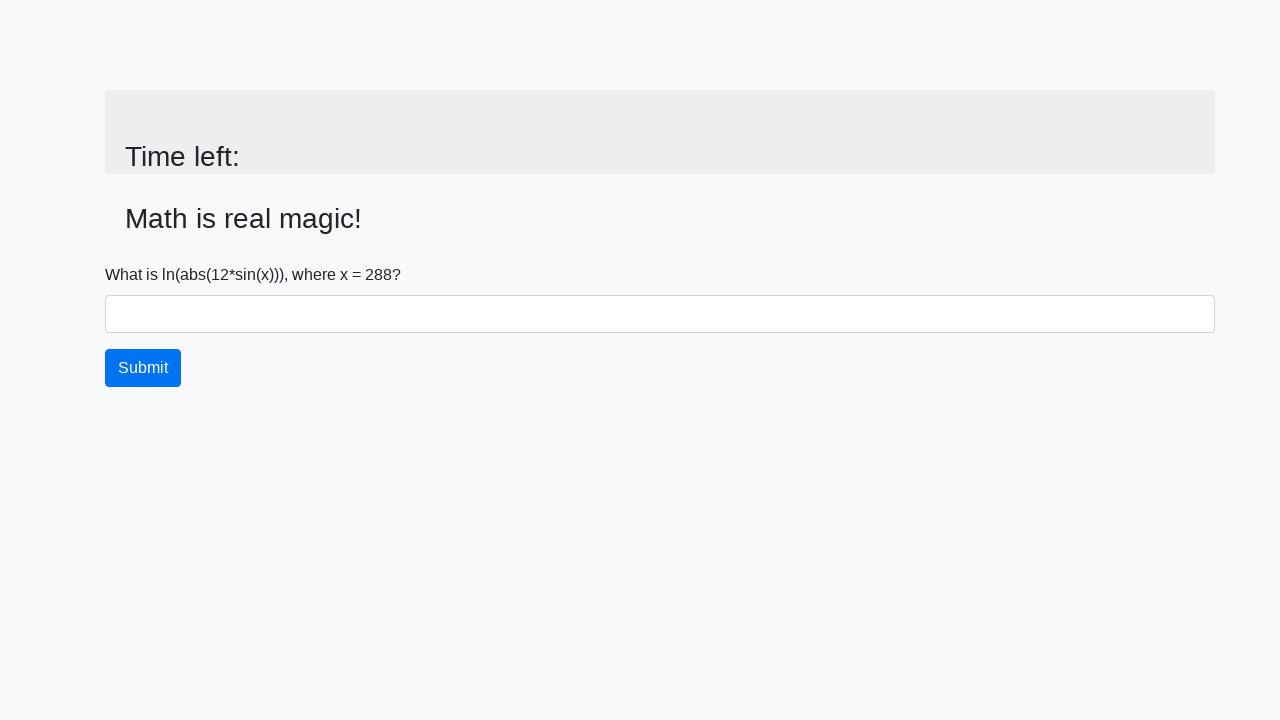

Waited 1 second for server response
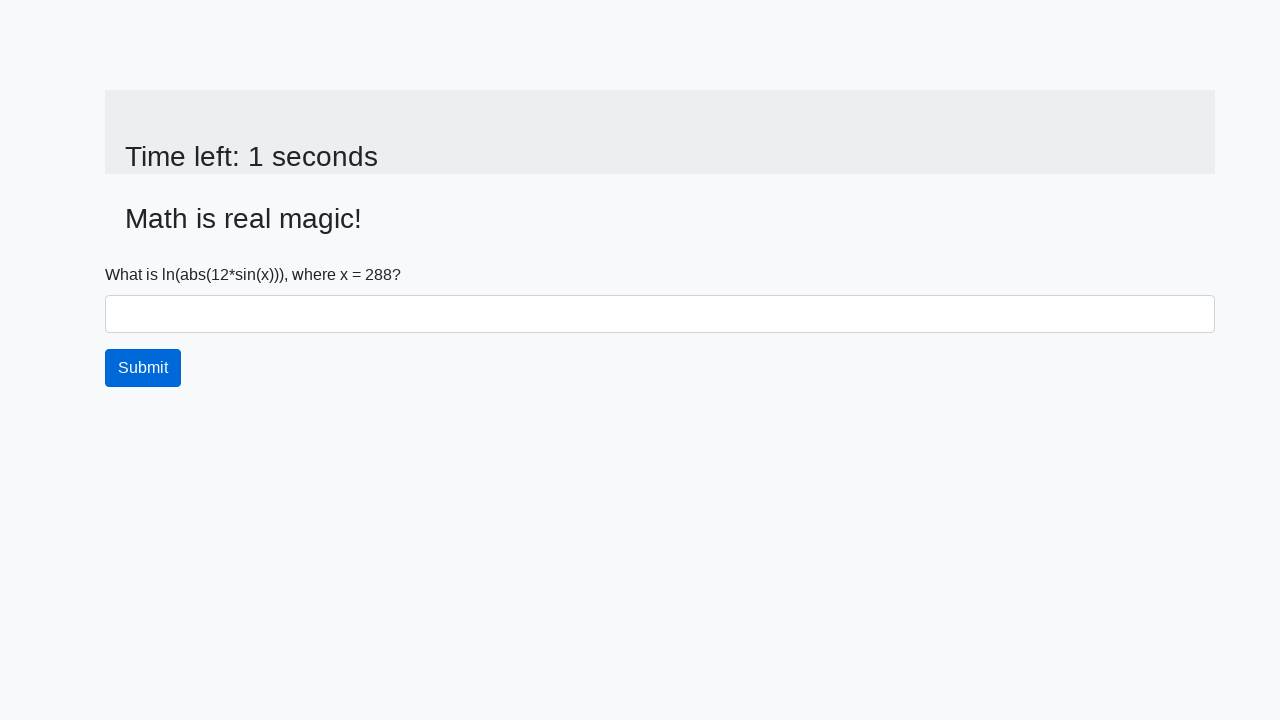

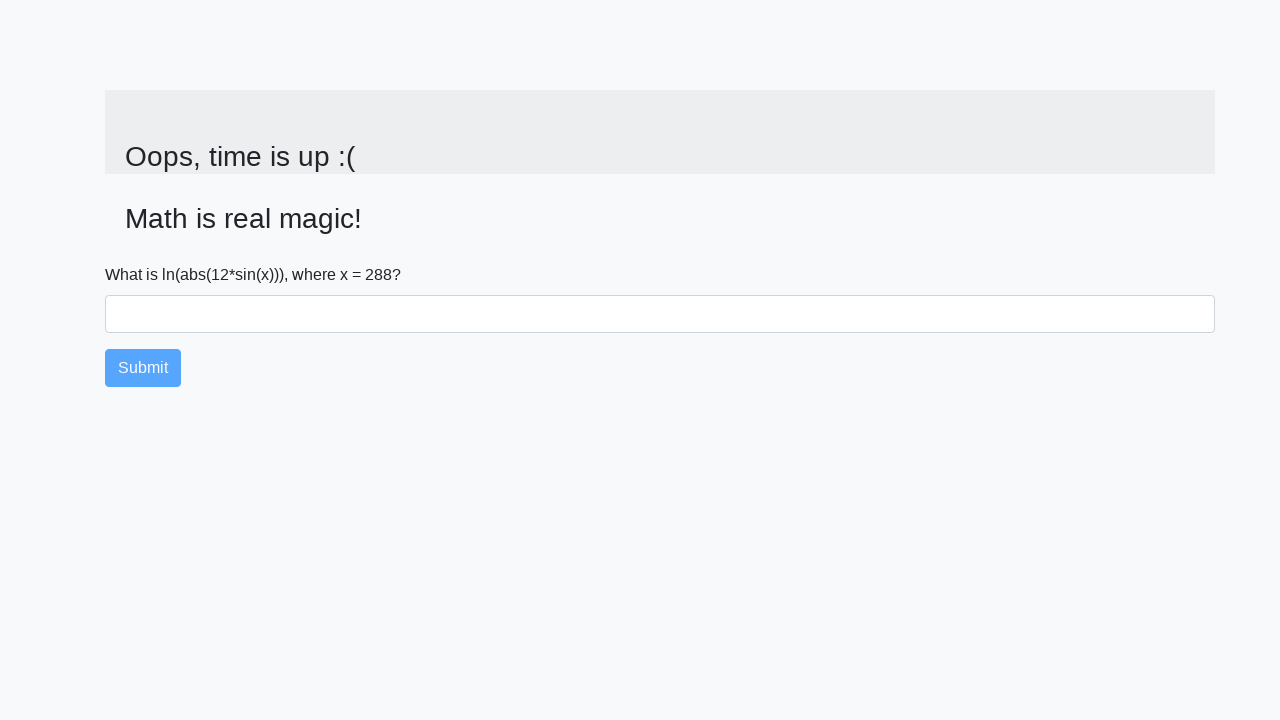